Navigates to Rediff Money homepage and verifies that a specific link element exists within the market data table using XPath selectors.

Starting URL: https://money.rediff.com/index.html

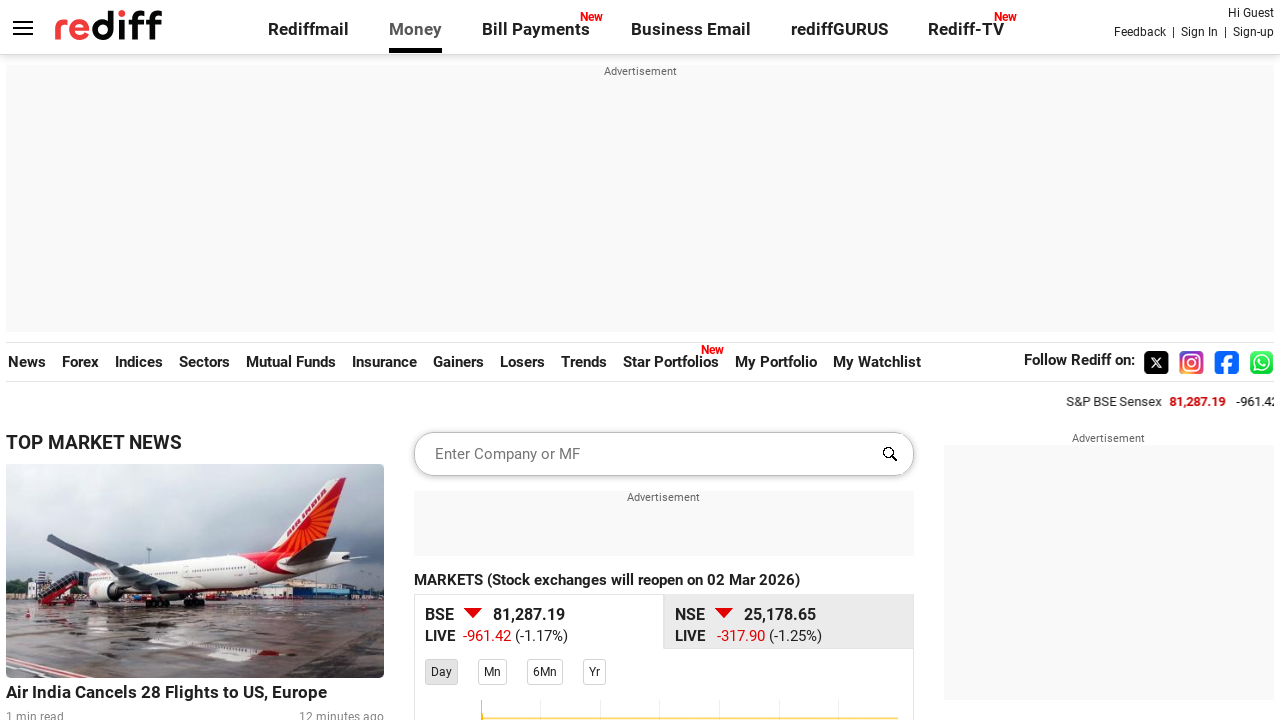

Navigated to Rediff Money homepage
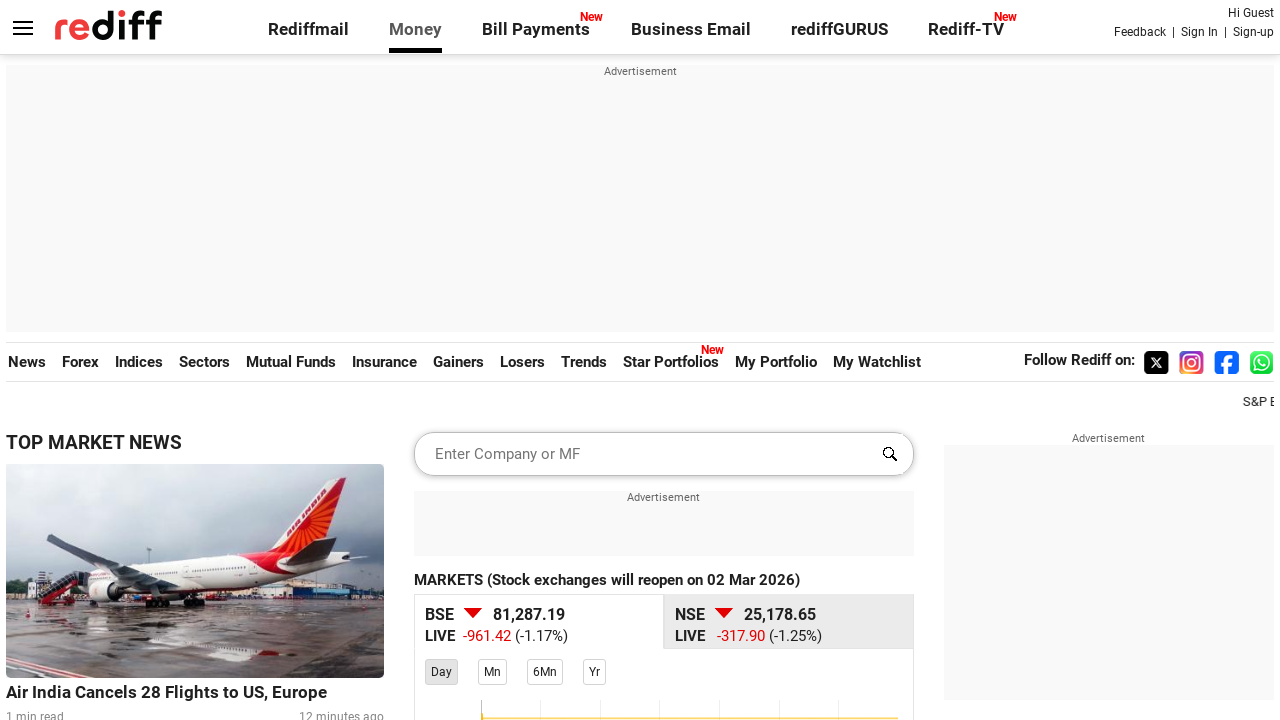

Market data table loaded with first link element present
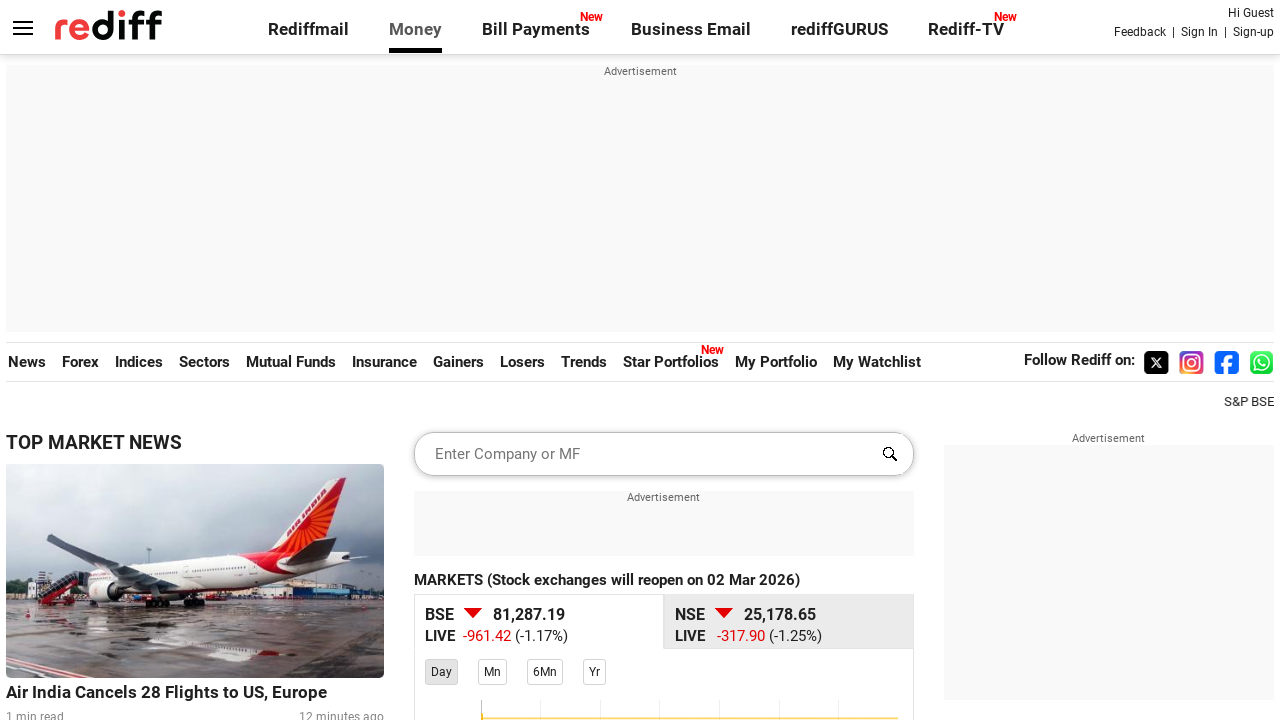

First link element in market data table is visible
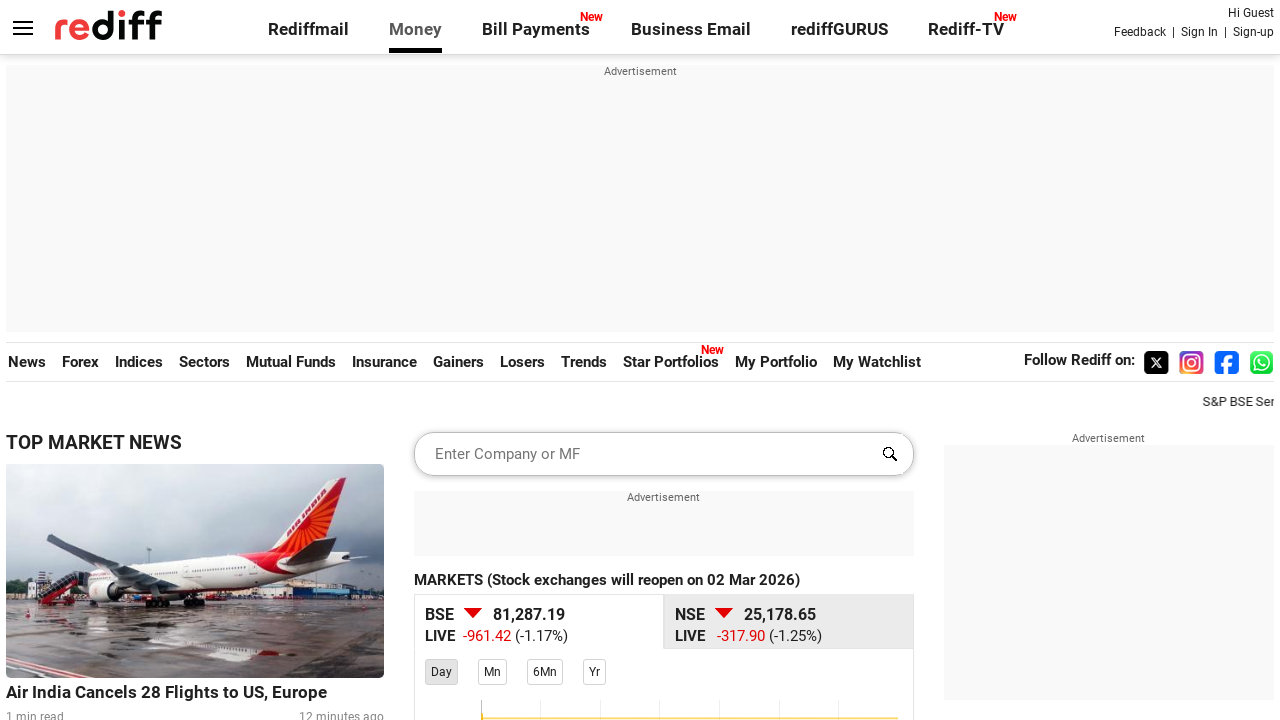

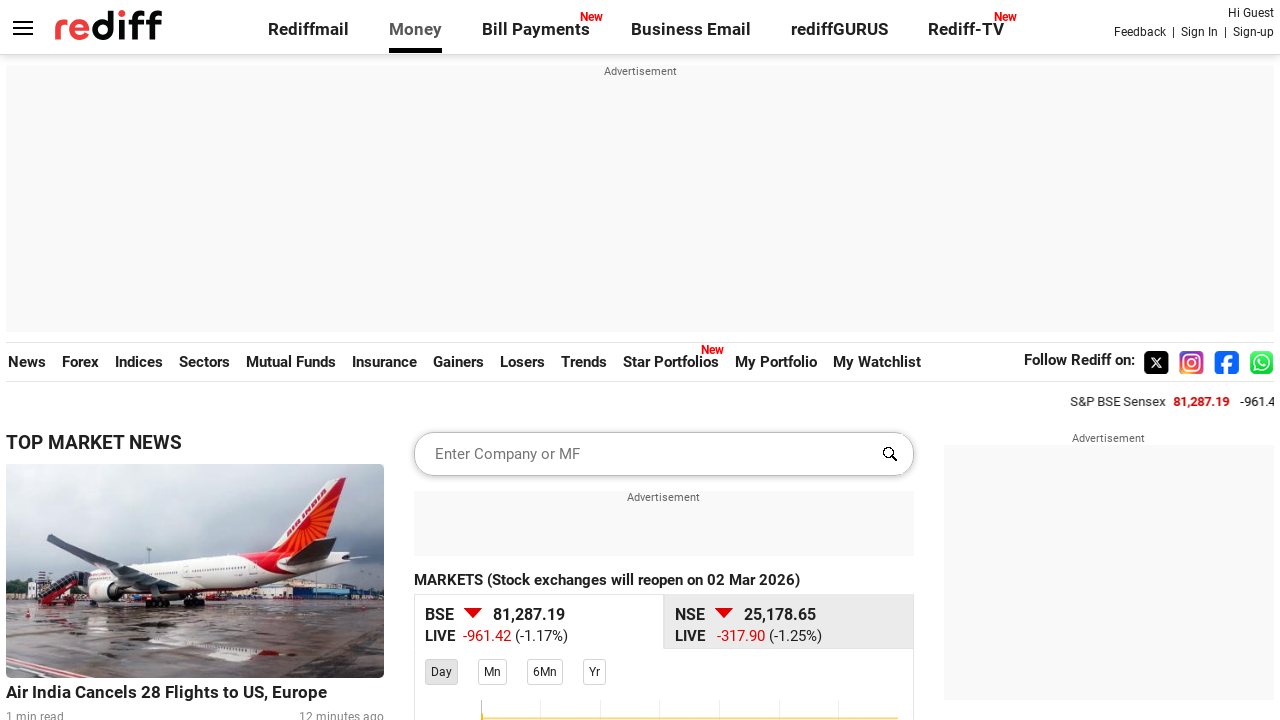